Tests dropdown functionality by selecting options using different methods: by visible text, by index, and by value attribute

Starting URL: https://the-internet.herokuapp.com/dropdown

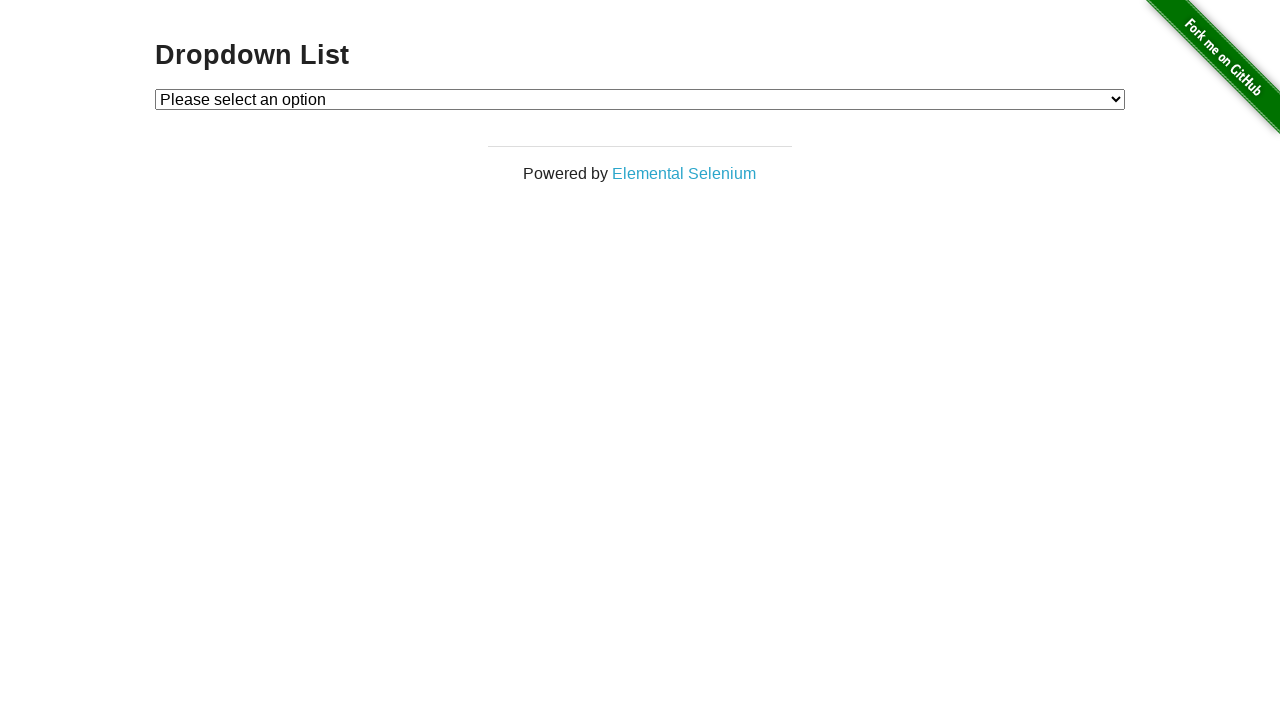

Selected 'Option 1' by visible text on #dropdown
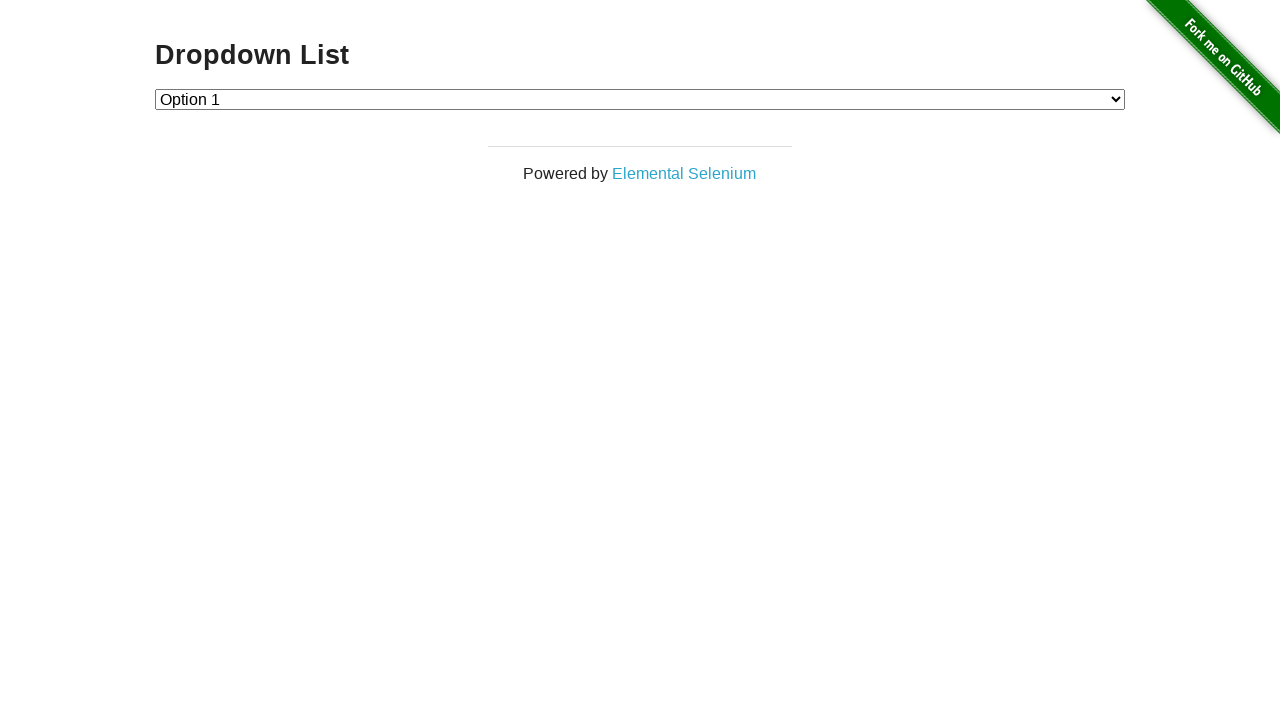

Selected option by index 2 ('Option 2') on #dropdown
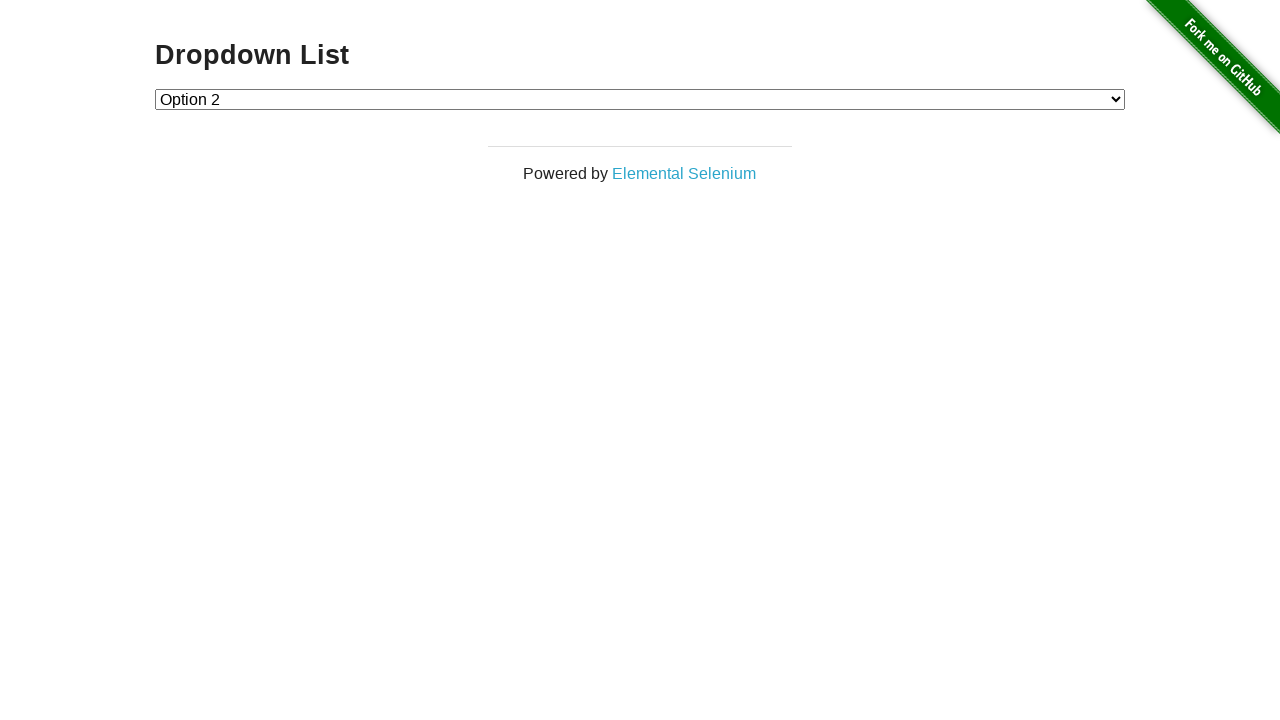

Selected 'Option 1' by value attribute on #dropdown
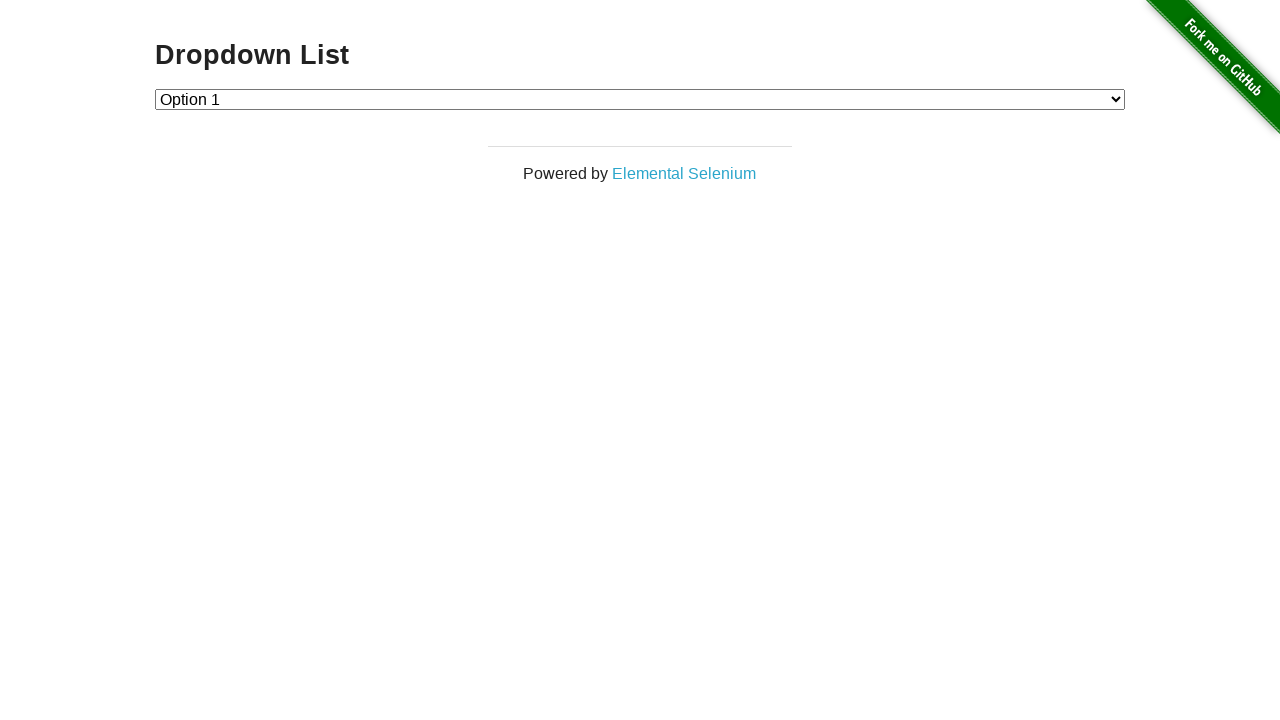

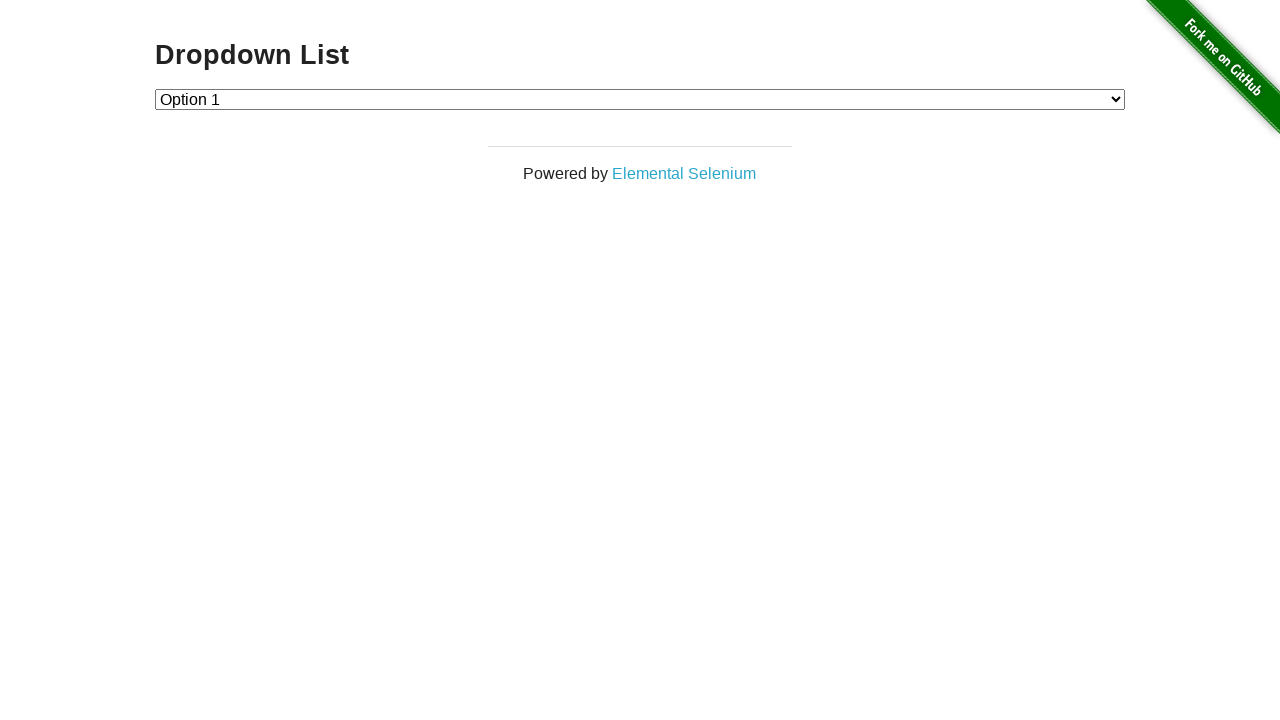